Tests that clicking 'More' shows the next 30 articles numbered 31-60

Starting URL: https://news.ycombinator.com

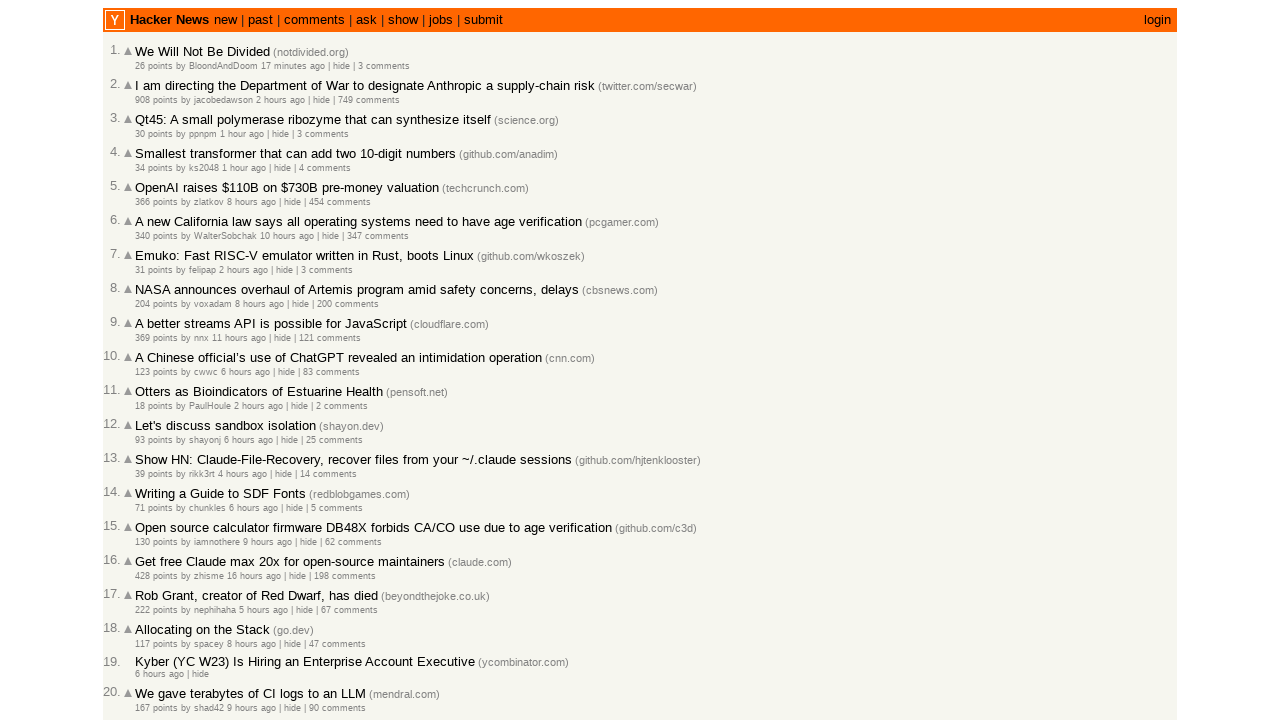

Waited for initial page to load with article titles
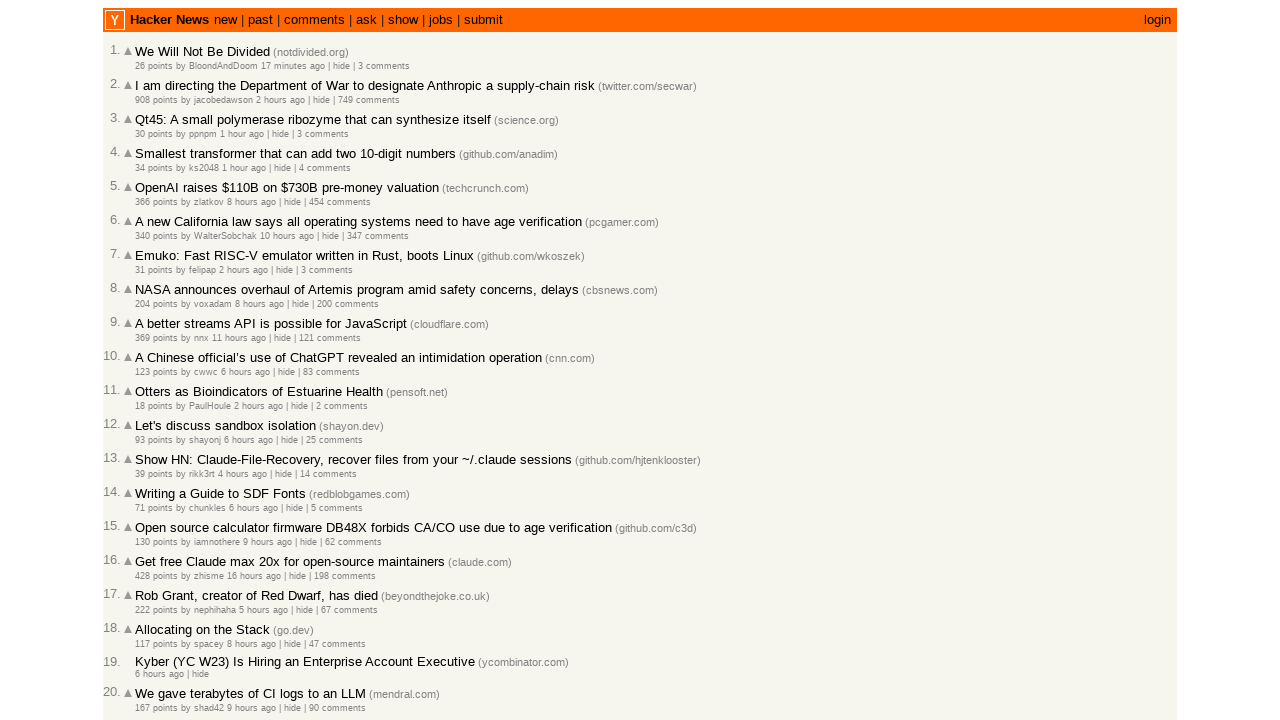

Clicked 'More' link to load next 30 articles at (149, 616) on a.morelink
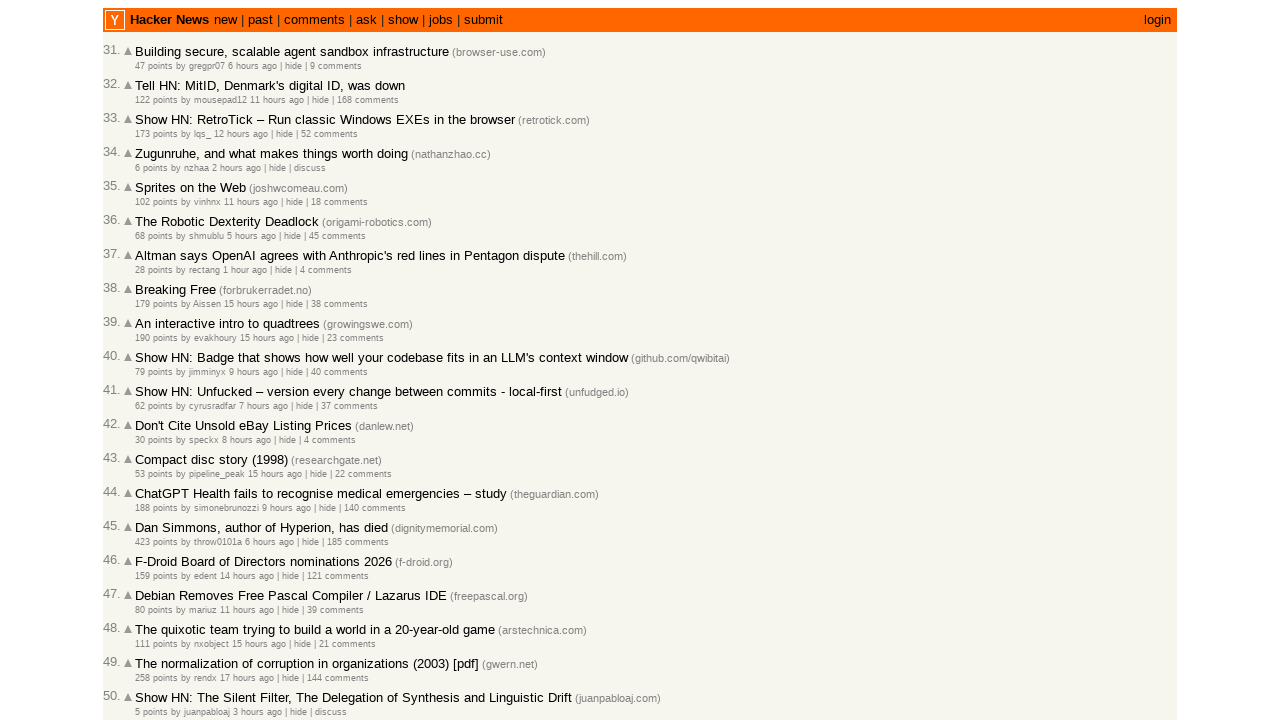

Waited for next page to load with article titles
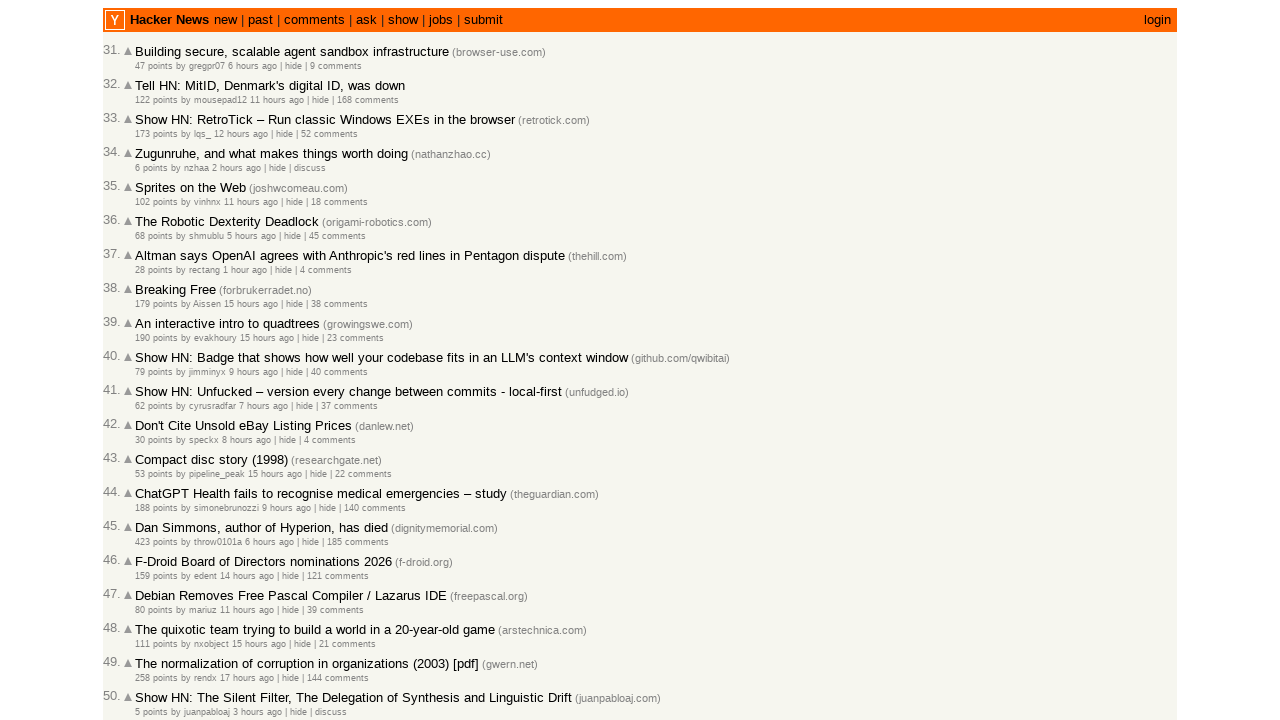

Retrieved first article rank number
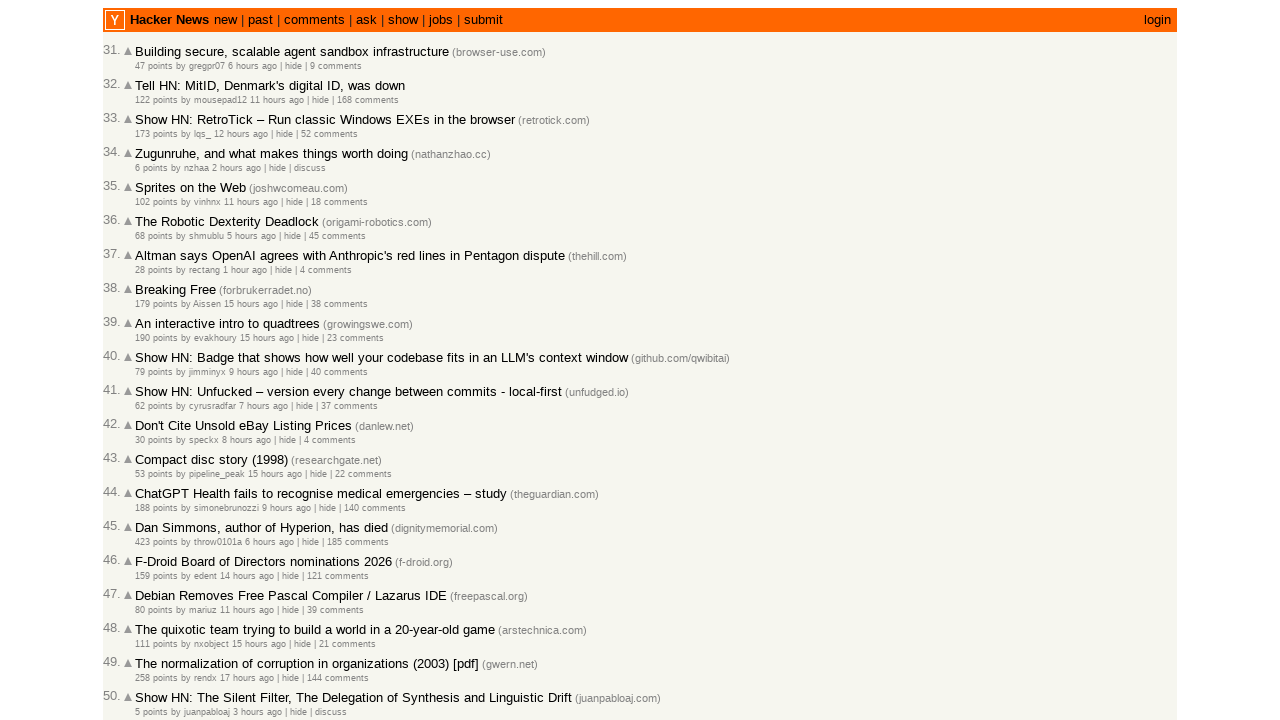

Retrieved last article rank number (30th item)
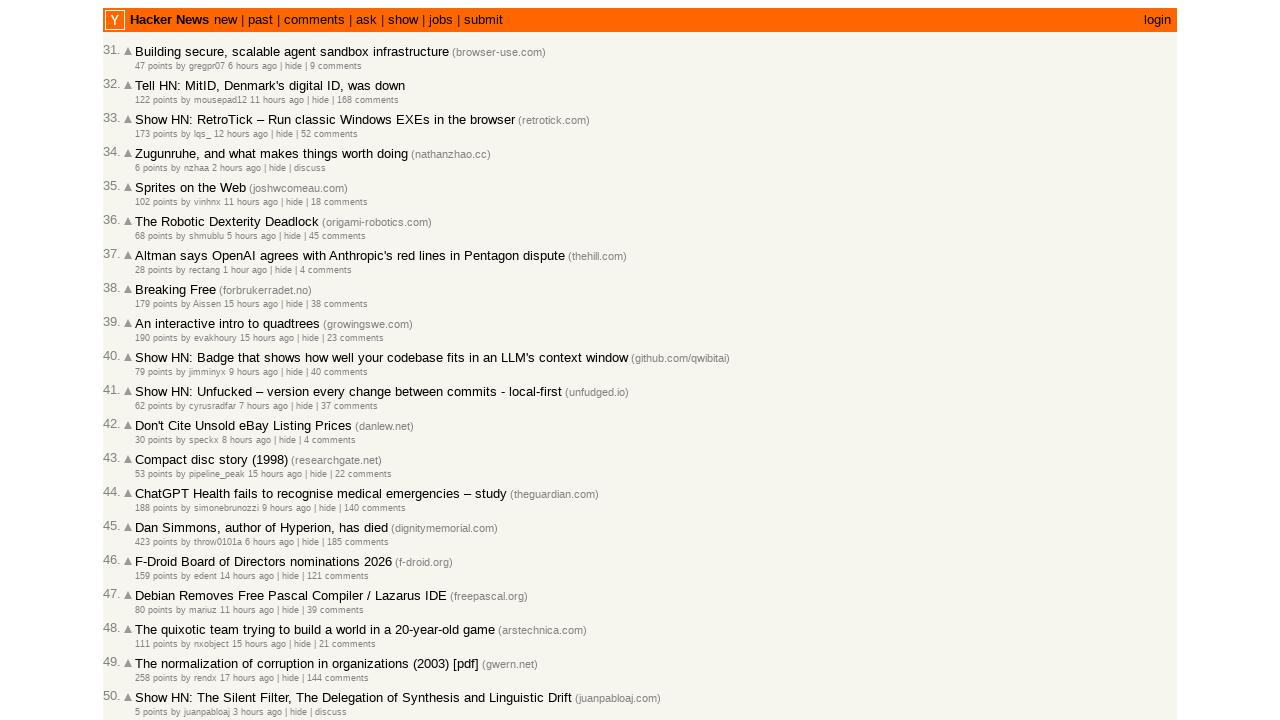

Asserted first article is numbered 31
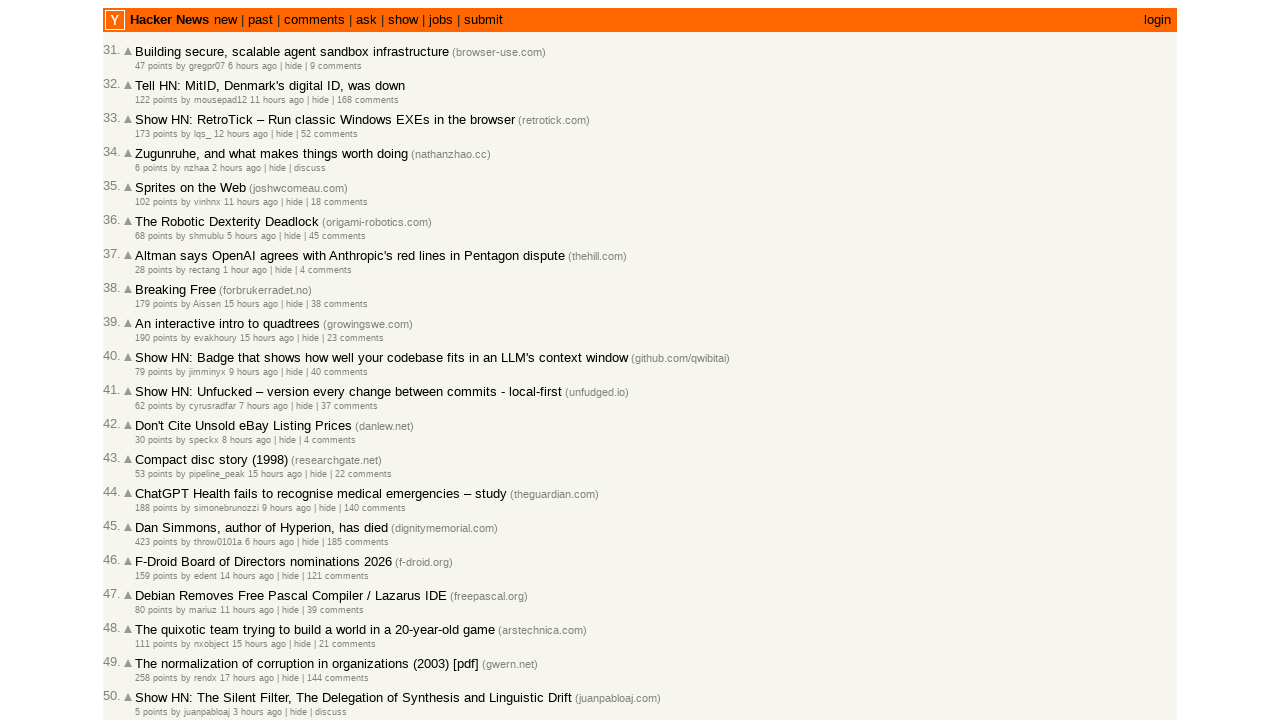

Asserted last article is numbered 60
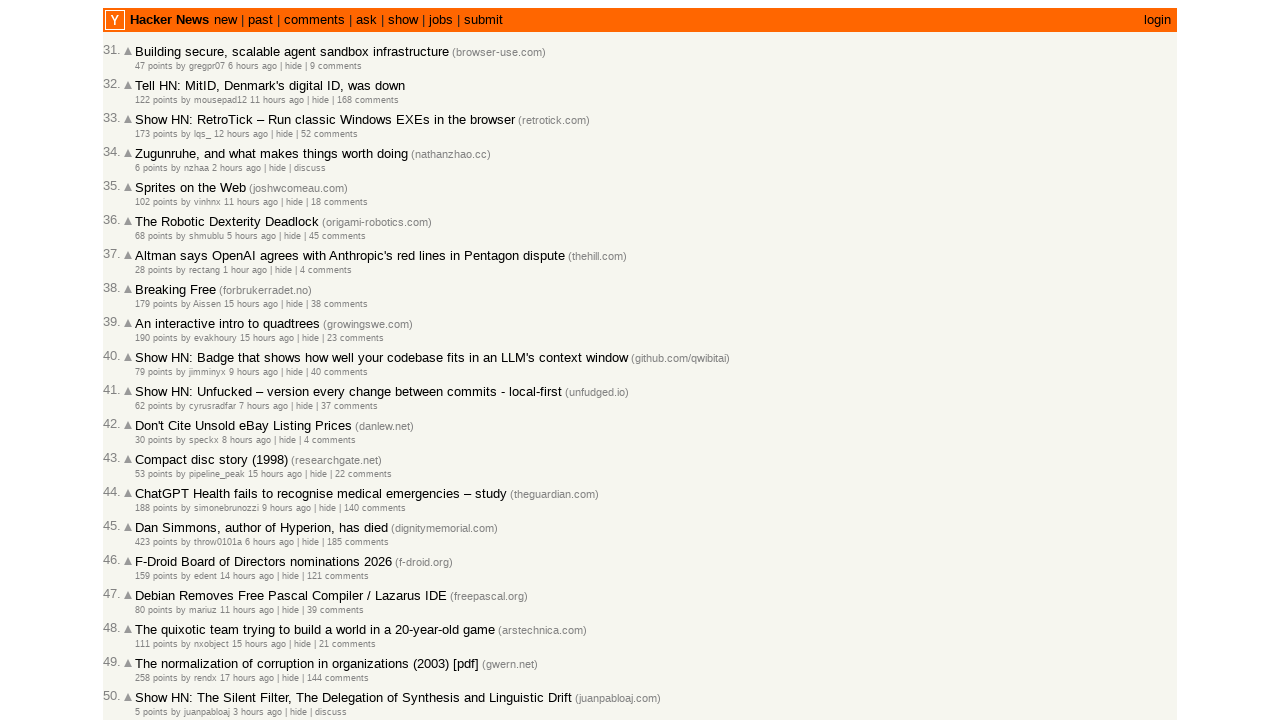

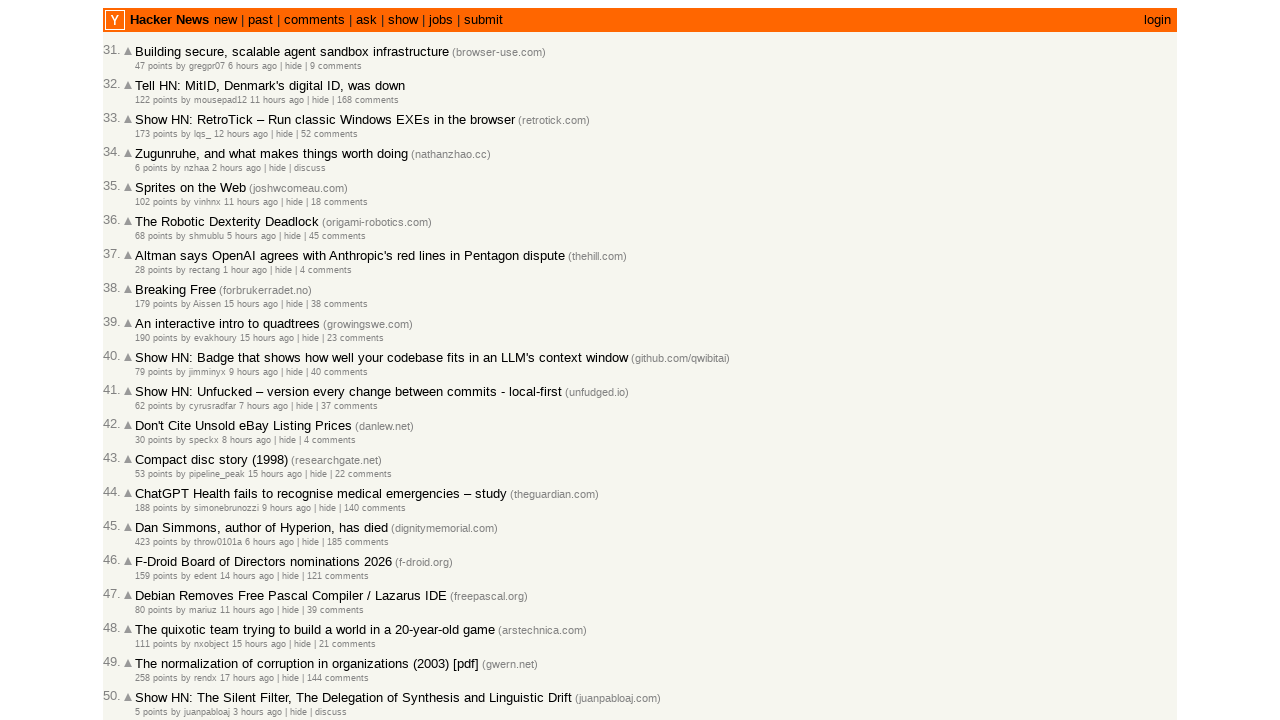